Tests the registration form page by locating the language dropdown element and verifying its properties. The script checks if the multi-select dropdown is present on the page.

Starting URL: http://demo.automationtesting.in/Register.html

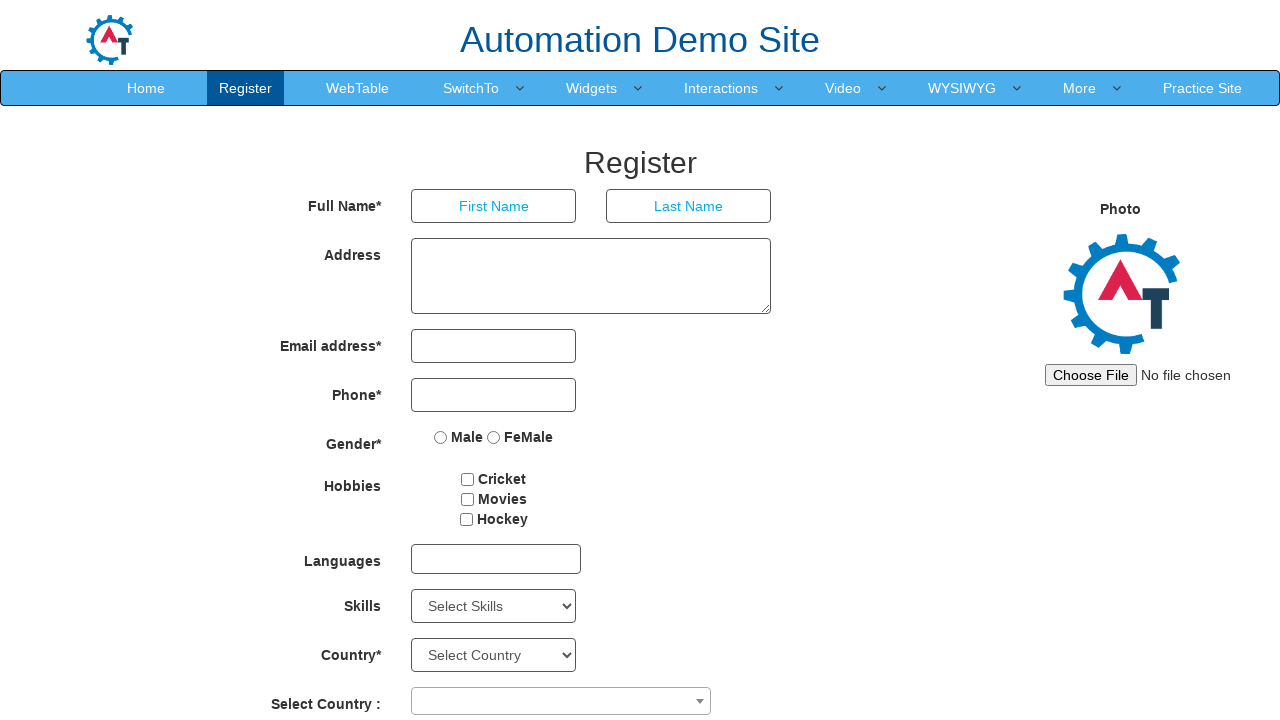

Language dropdown element is visible on the page
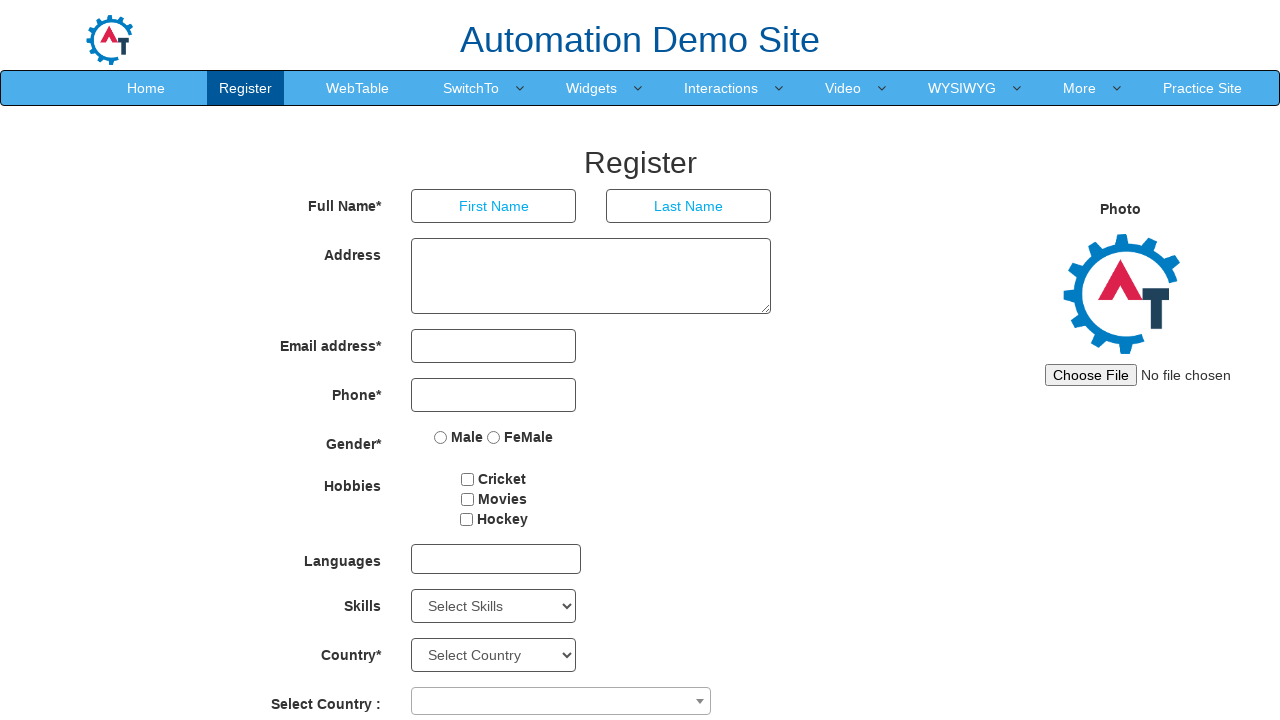

Clicked on the multi-select language dropdown at (496, 559) on #msdd
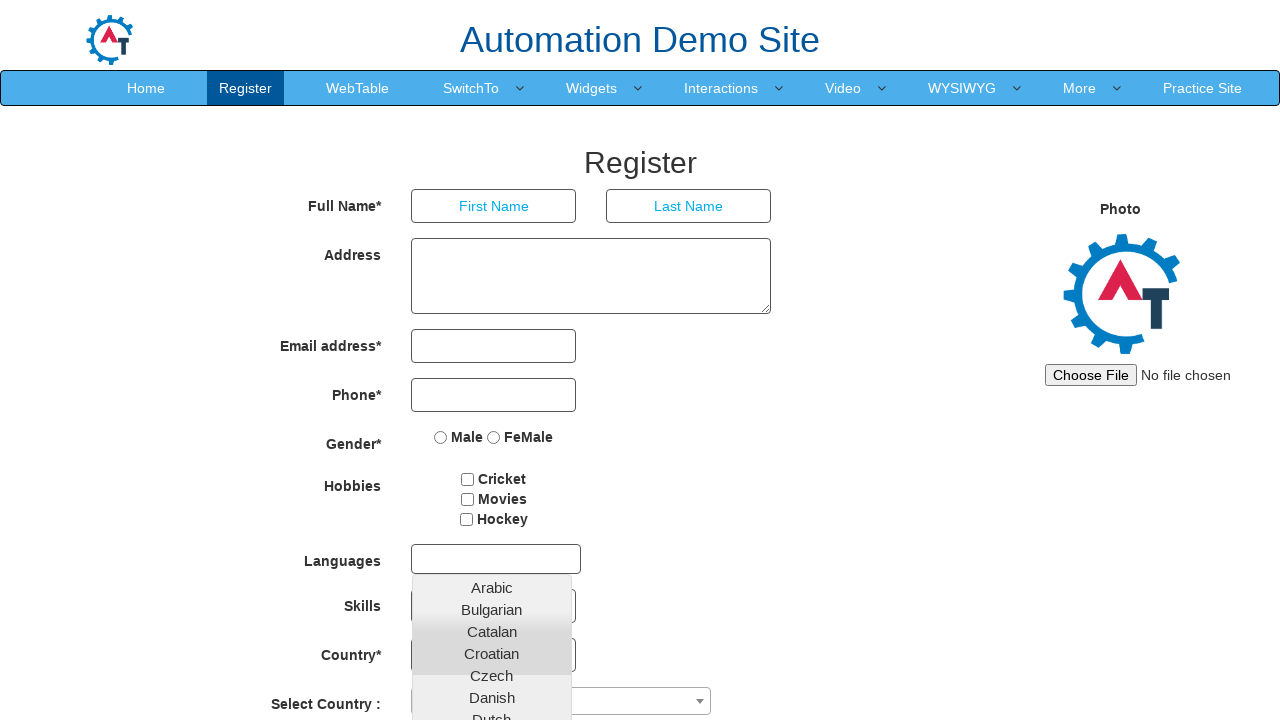

Dropdown options appeared after clicking
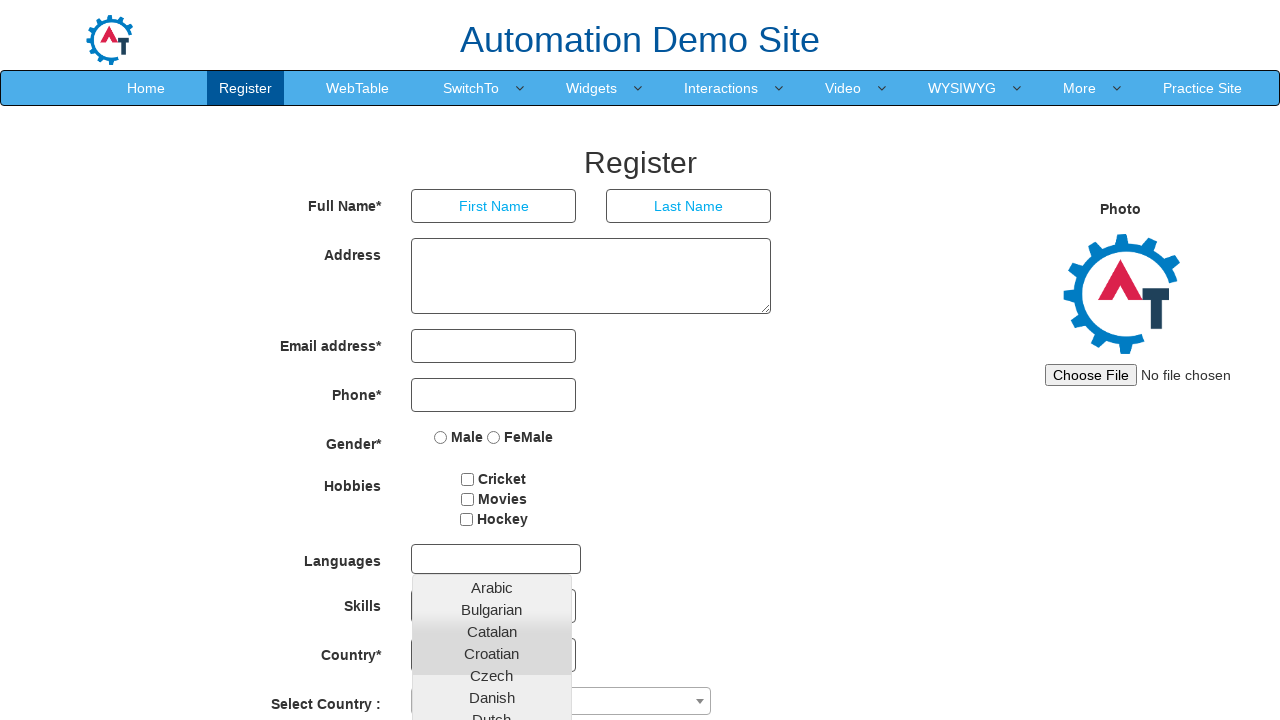

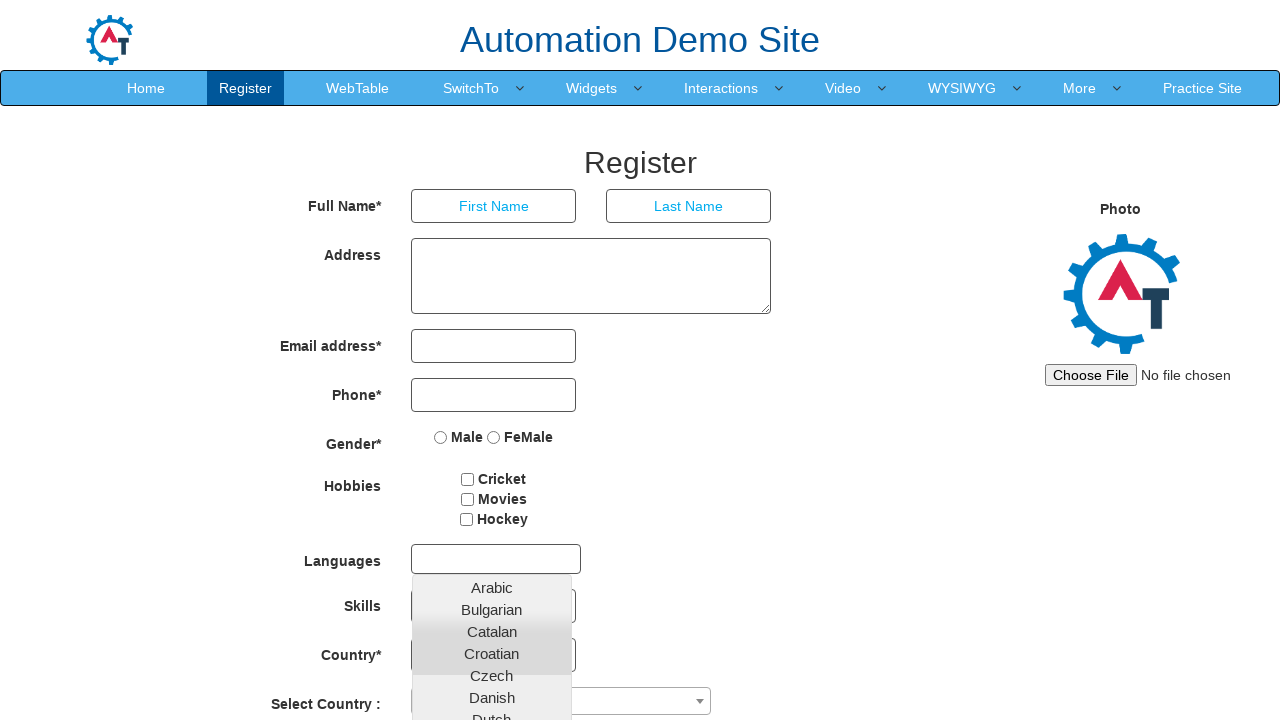